Tests clearing the complete state of all items by checking and unchecking the toggle all checkbox.

Starting URL: https://demo.playwright.dev/todomvc

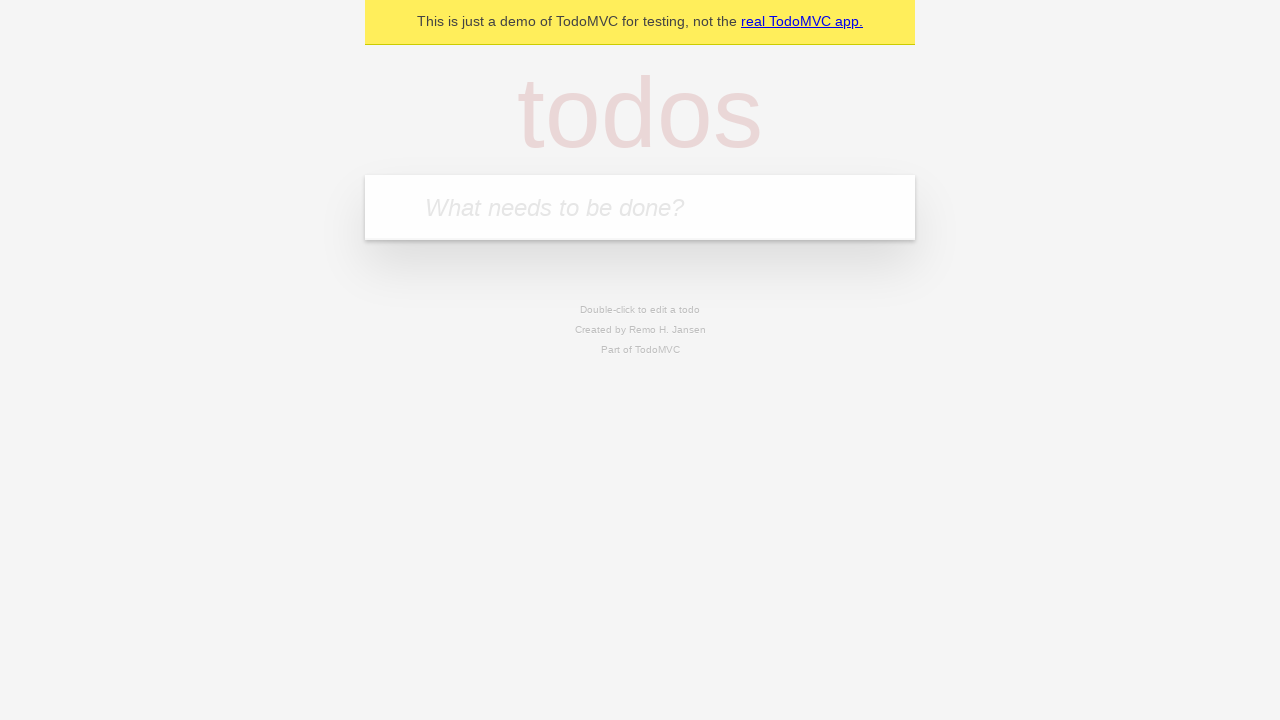

Filled todo input with 'buy some cheese' on internal:attr=[placeholder="What needs to be done?"i]
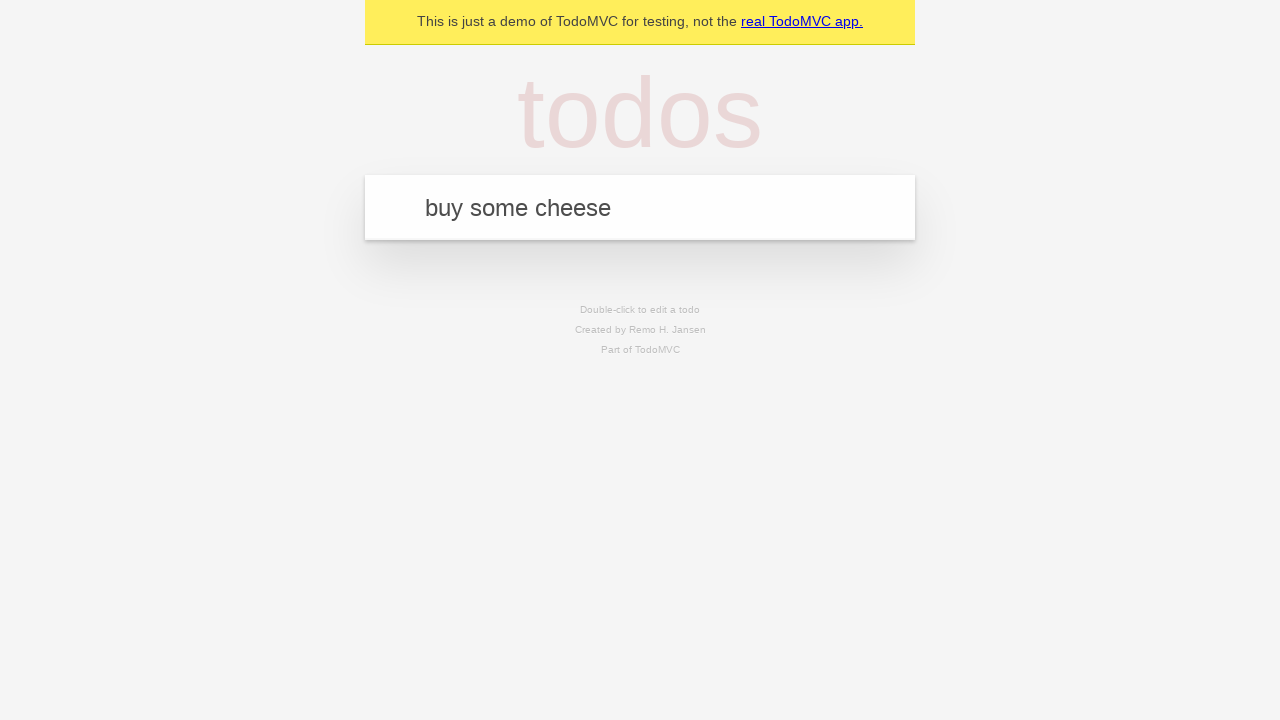

Pressed Enter to add 'buy some cheese' to todo list on internal:attr=[placeholder="What needs to be done?"i]
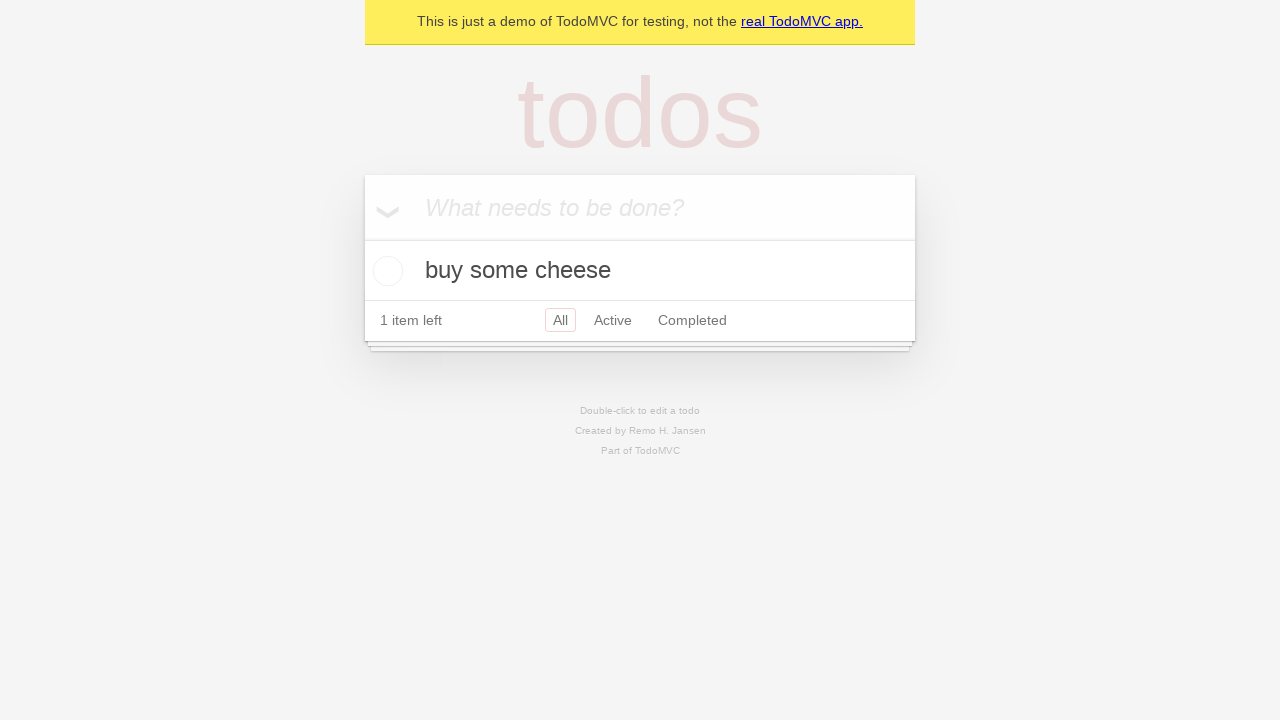

Filled todo input with 'feed the cat' on internal:attr=[placeholder="What needs to be done?"i]
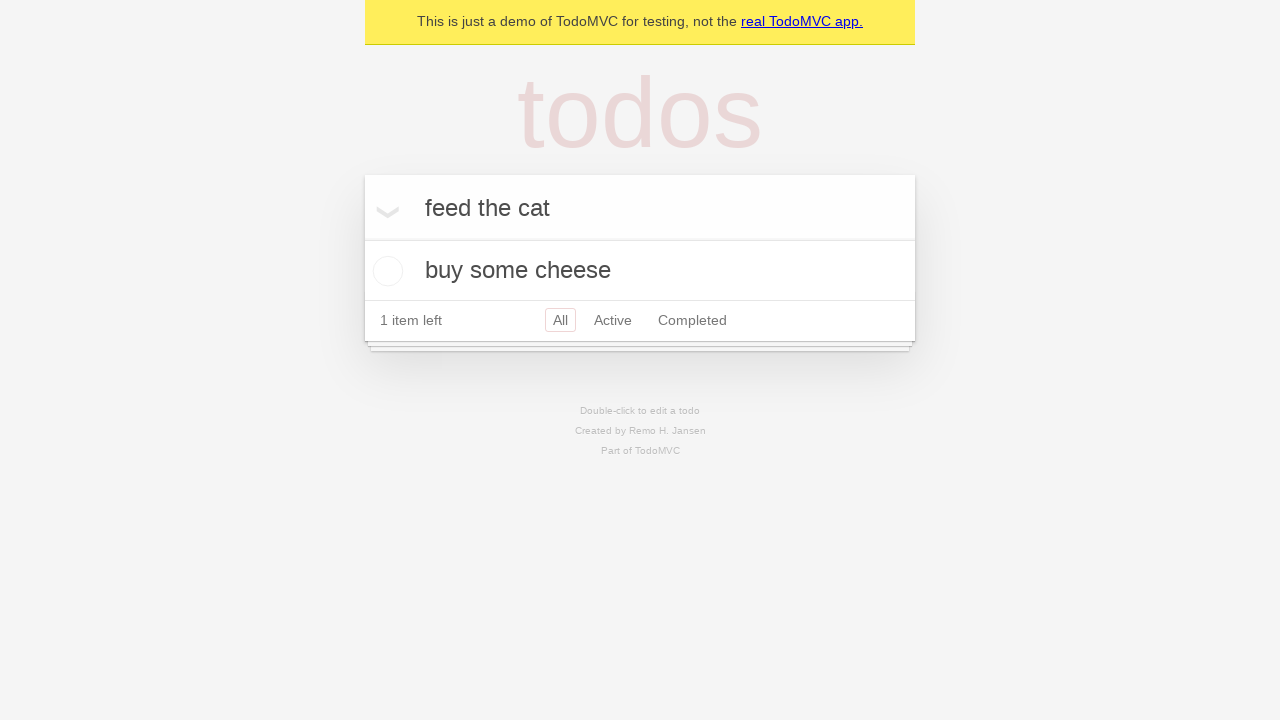

Pressed Enter to add 'feed the cat' to todo list on internal:attr=[placeholder="What needs to be done?"i]
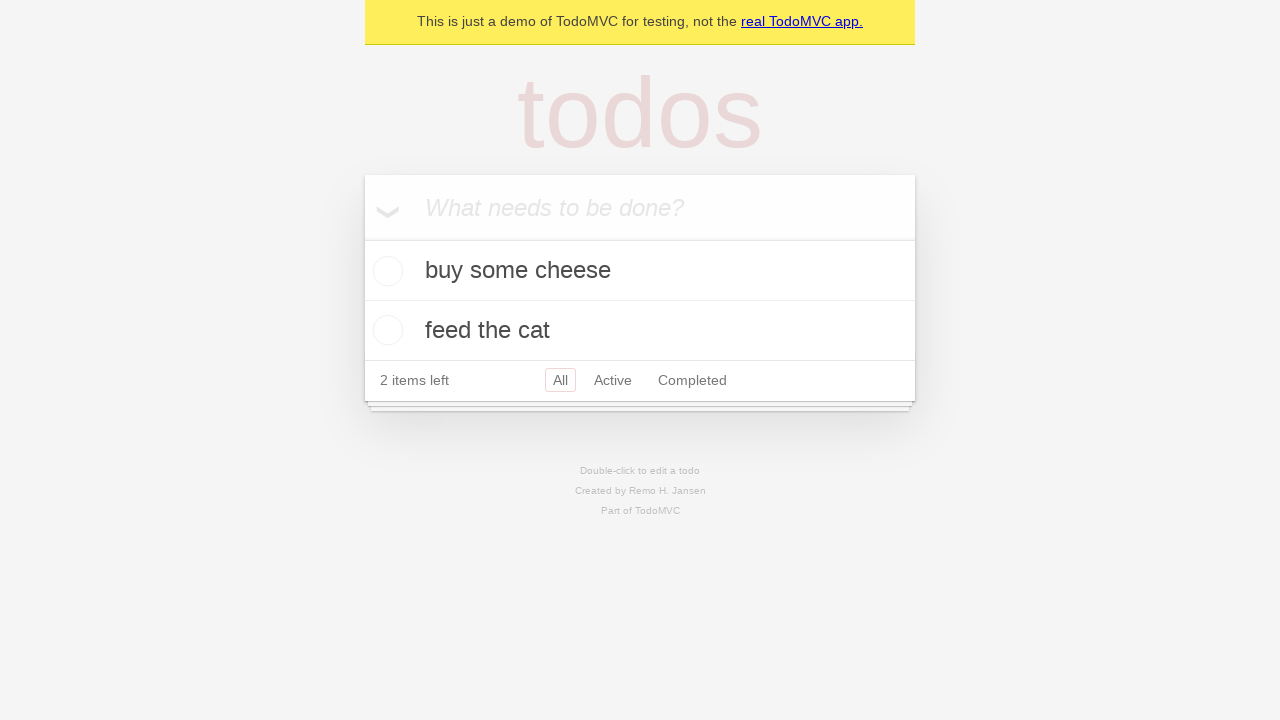

Filled todo input with 'book a doctors appointment' on internal:attr=[placeholder="What needs to be done?"i]
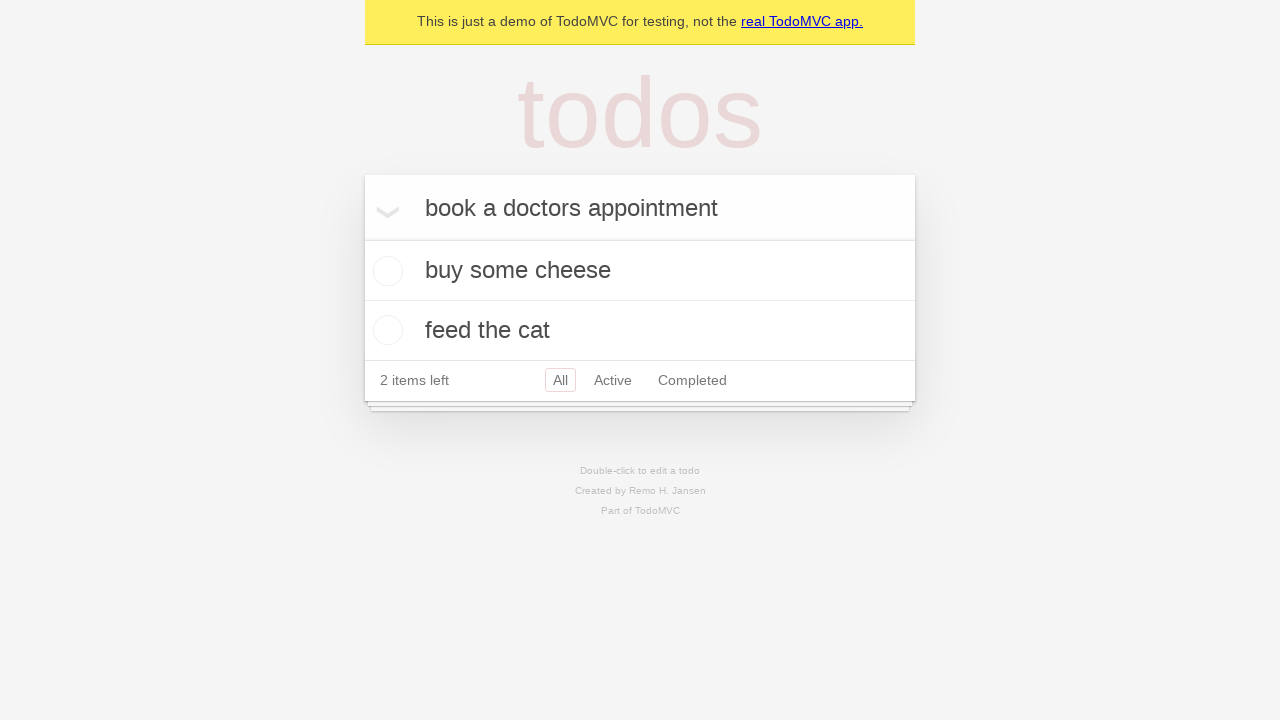

Pressed Enter to add 'book a doctors appointment' to todo list on internal:attr=[placeholder="What needs to be done?"i]
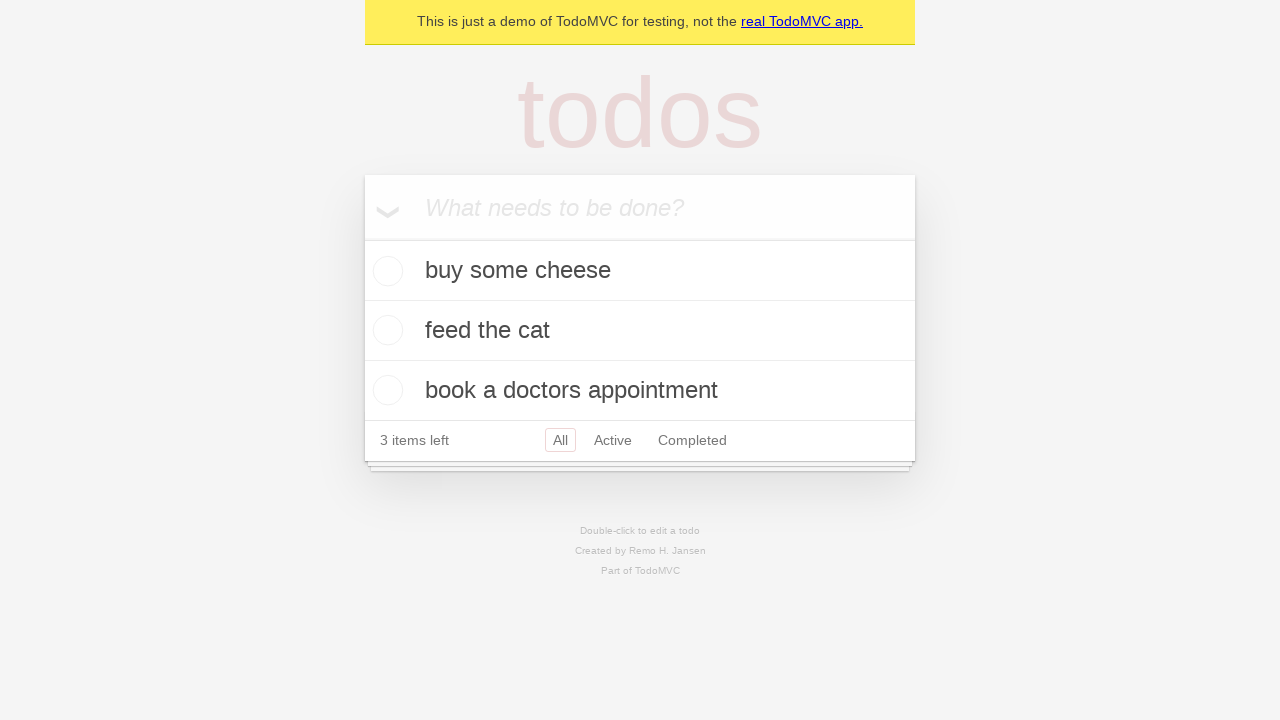

Waited for all 3 todo items to be added to the DOM
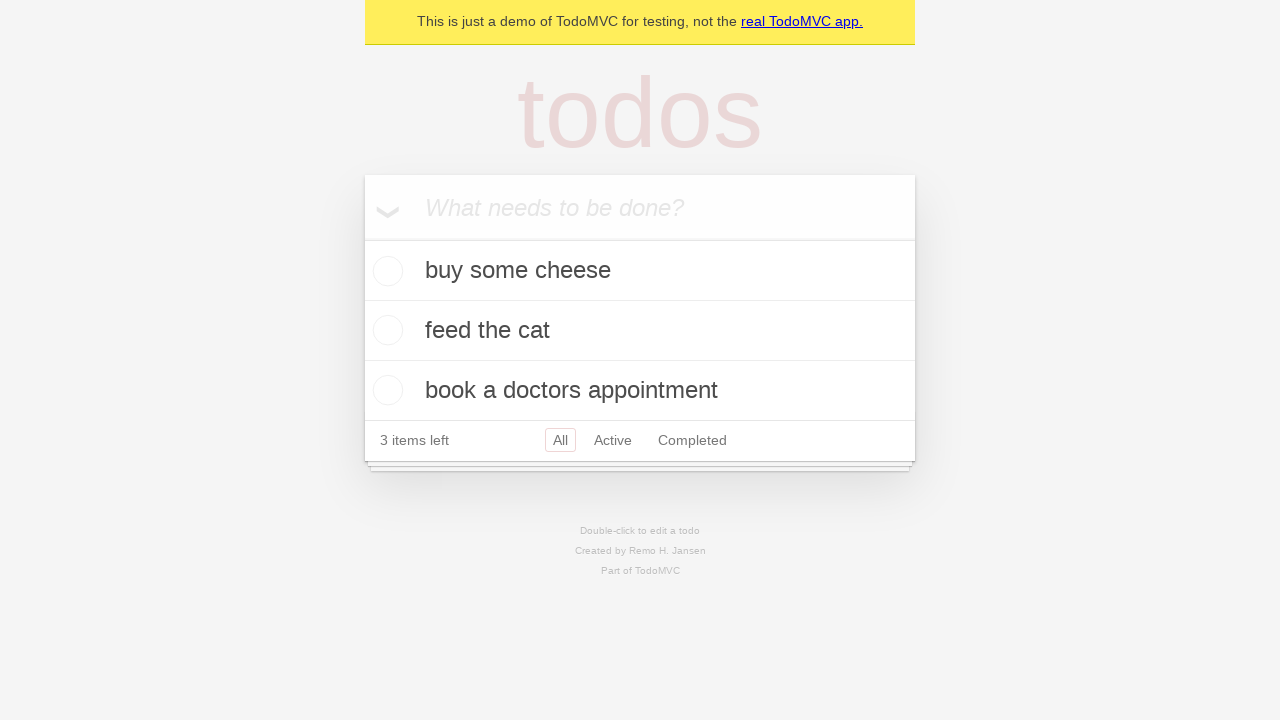

Located the toggle all checkbox
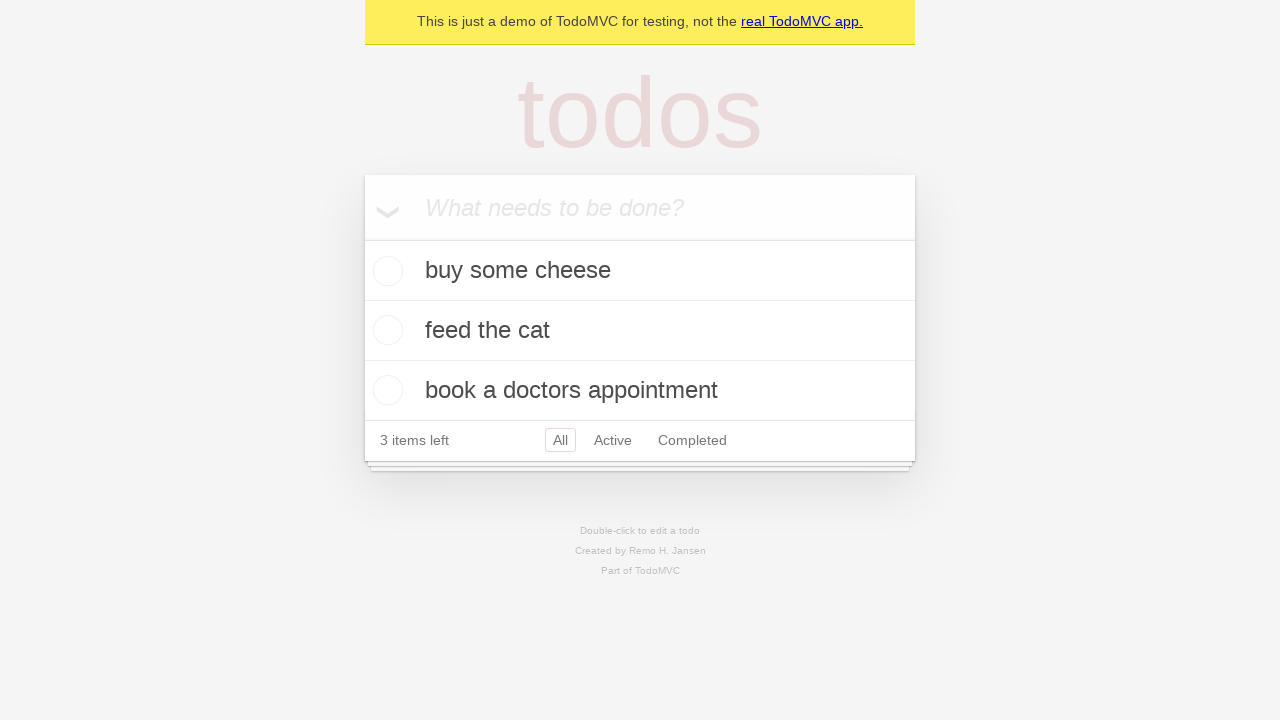

Checked the toggle all checkbox to mark all items as complete at (362, 238) on internal:label="Mark all as complete"i
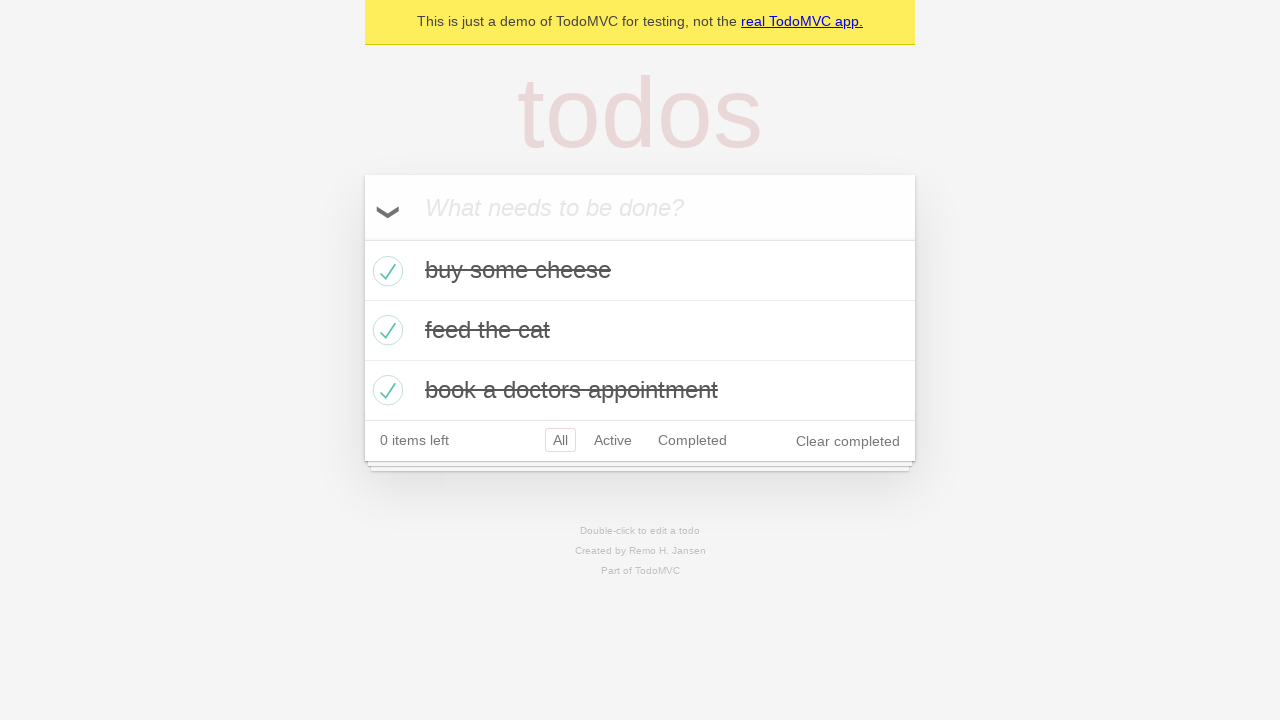

Unchecked the toggle all checkbox to clear complete state of all items at (362, 238) on internal:label="Mark all as complete"i
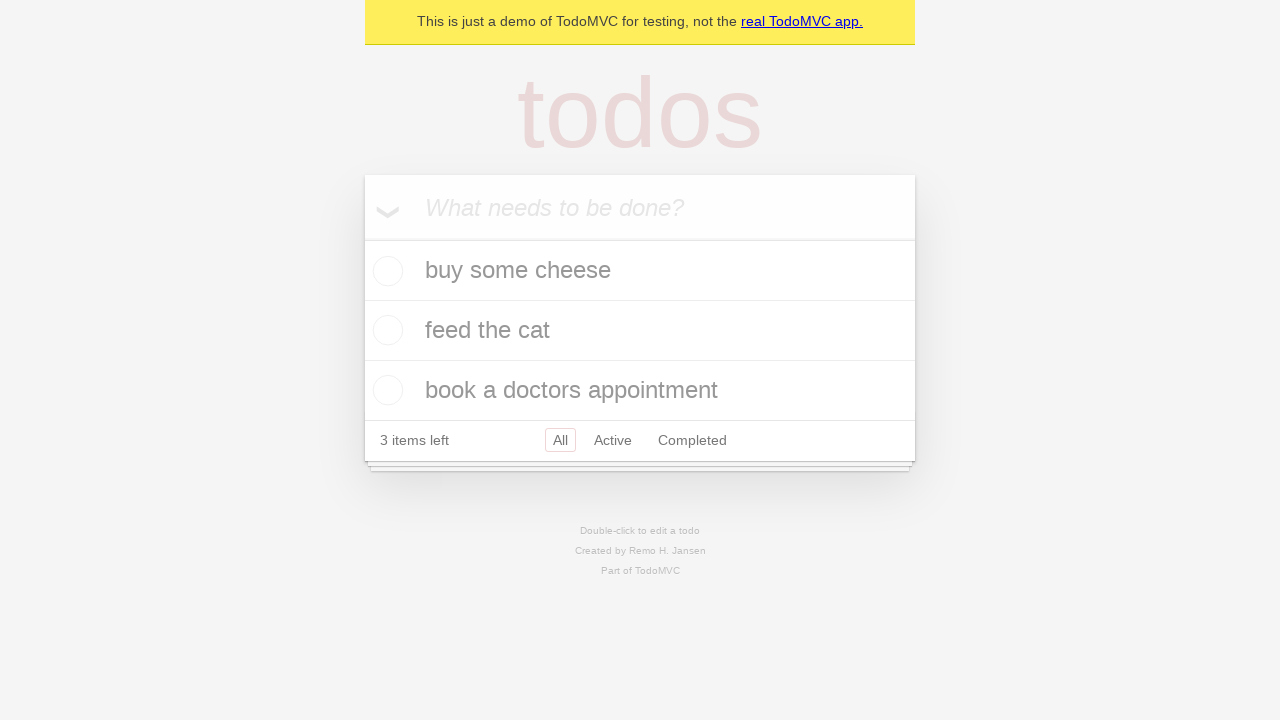

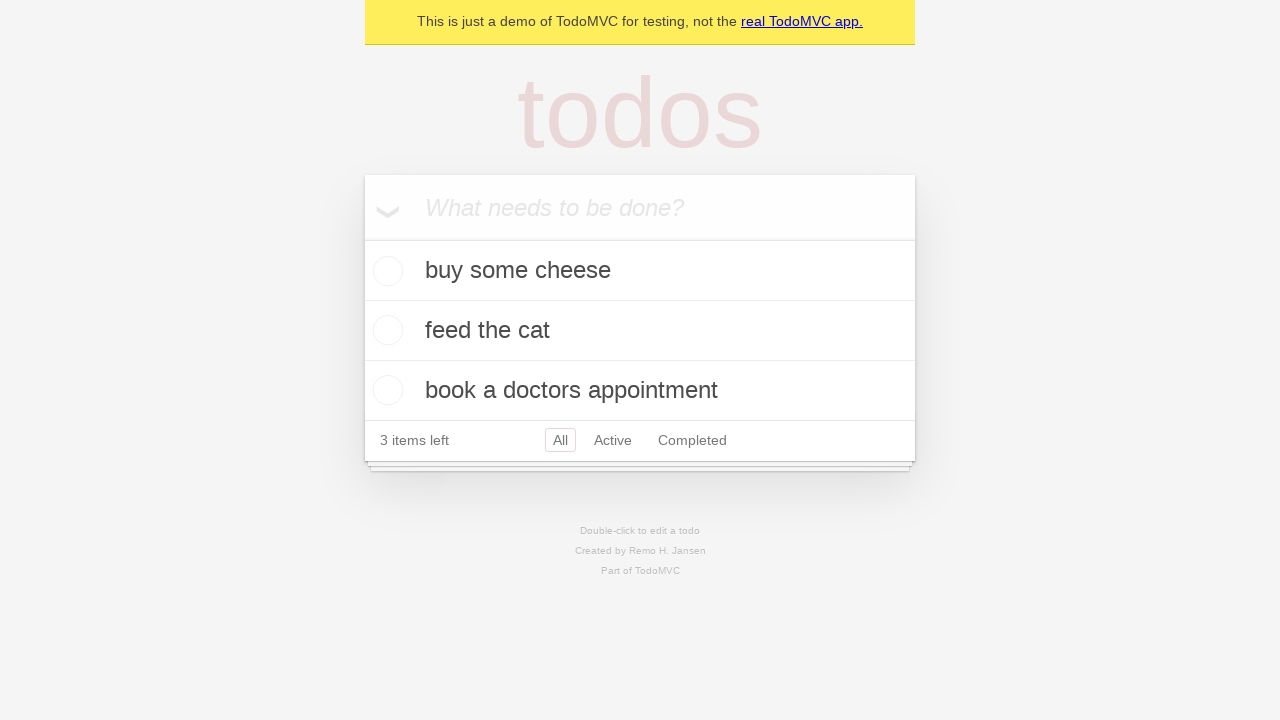